Tests double-click functionality by double-clicking a button and verifying the result text

Starting URL: https://automationfc.github.io/basic-form/index.html

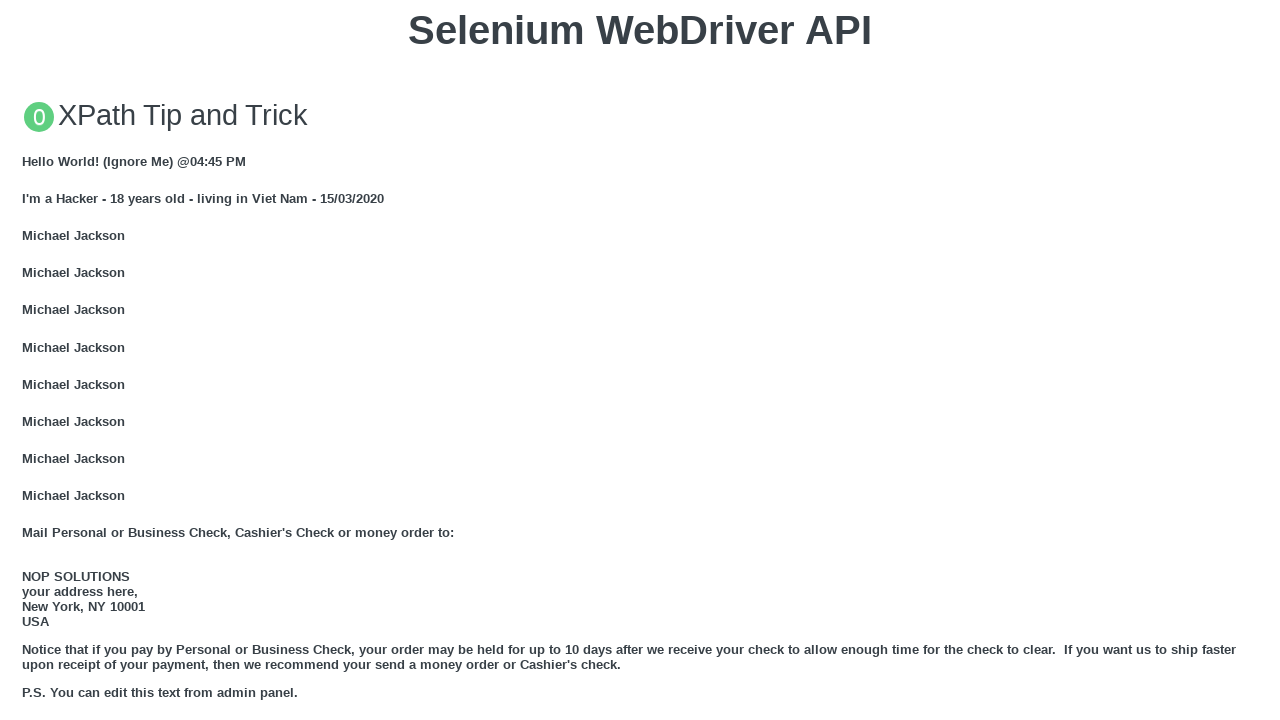

Scrolled double-click button into view
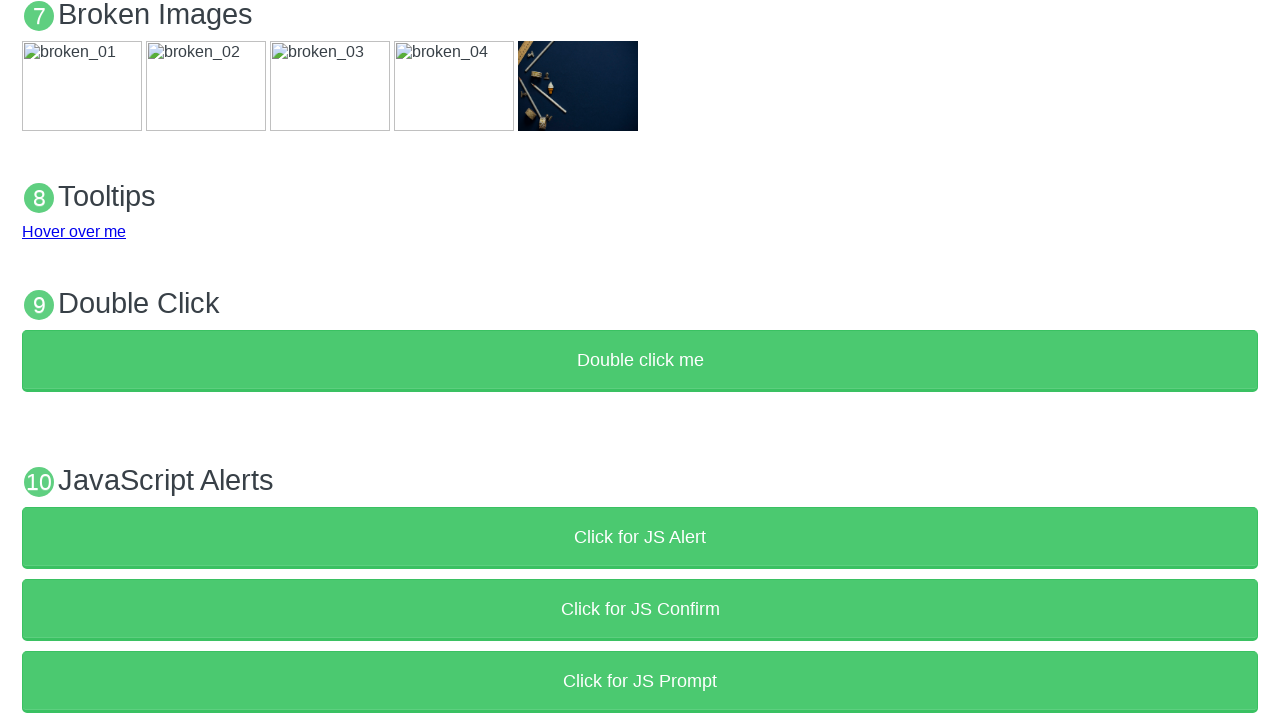

Double-clicked the button at (640, 361) on xpath=//button[text()='Double click me']
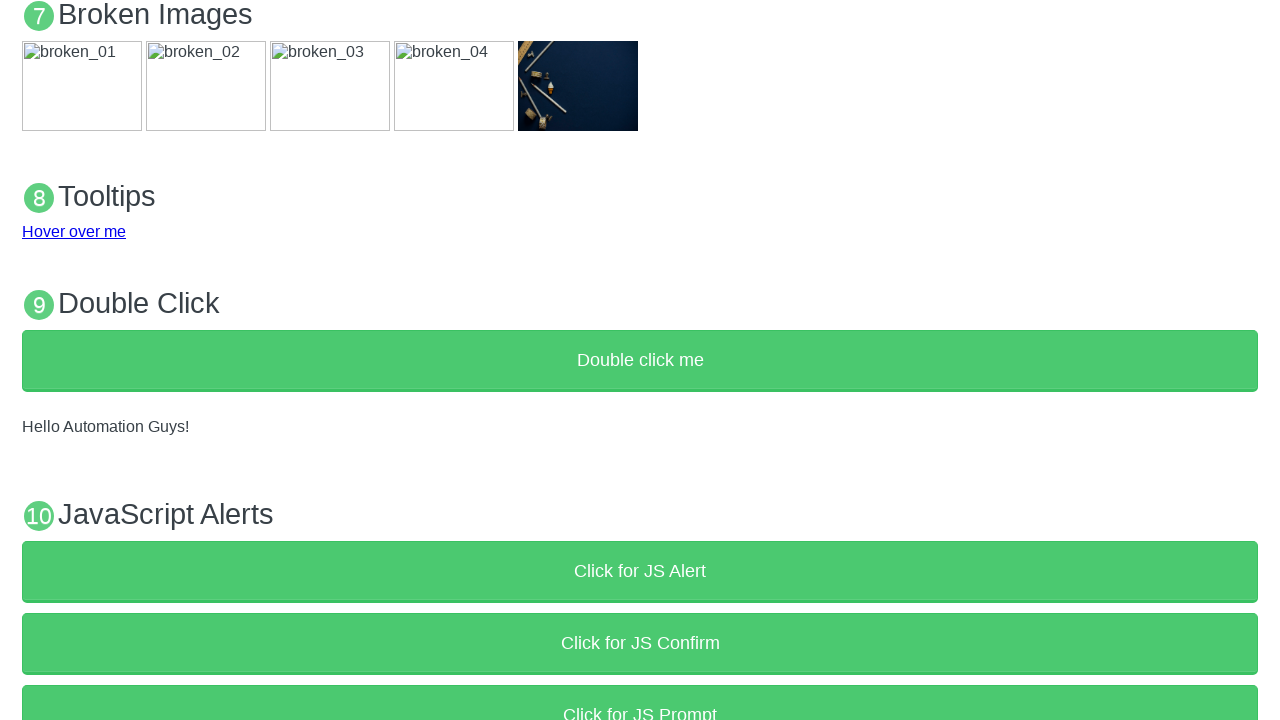

Retrieved result text from #demo element
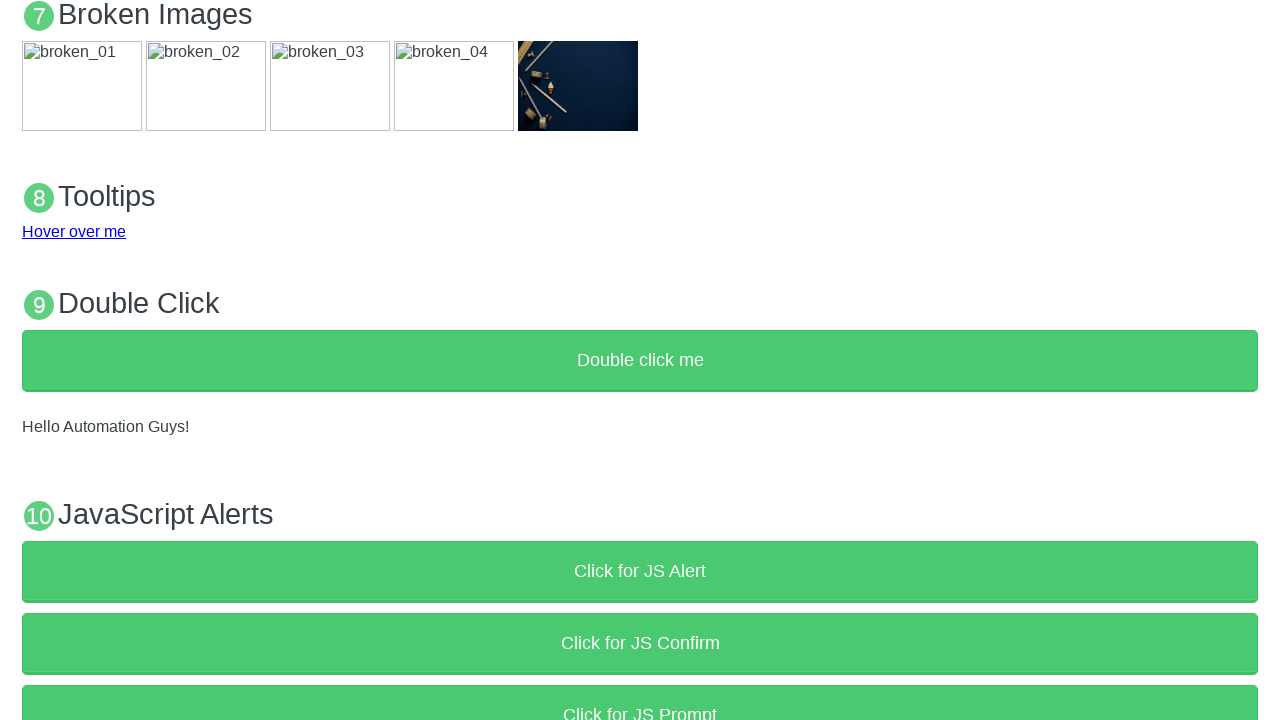

Verified result text equals 'Hello Automation Guys!'
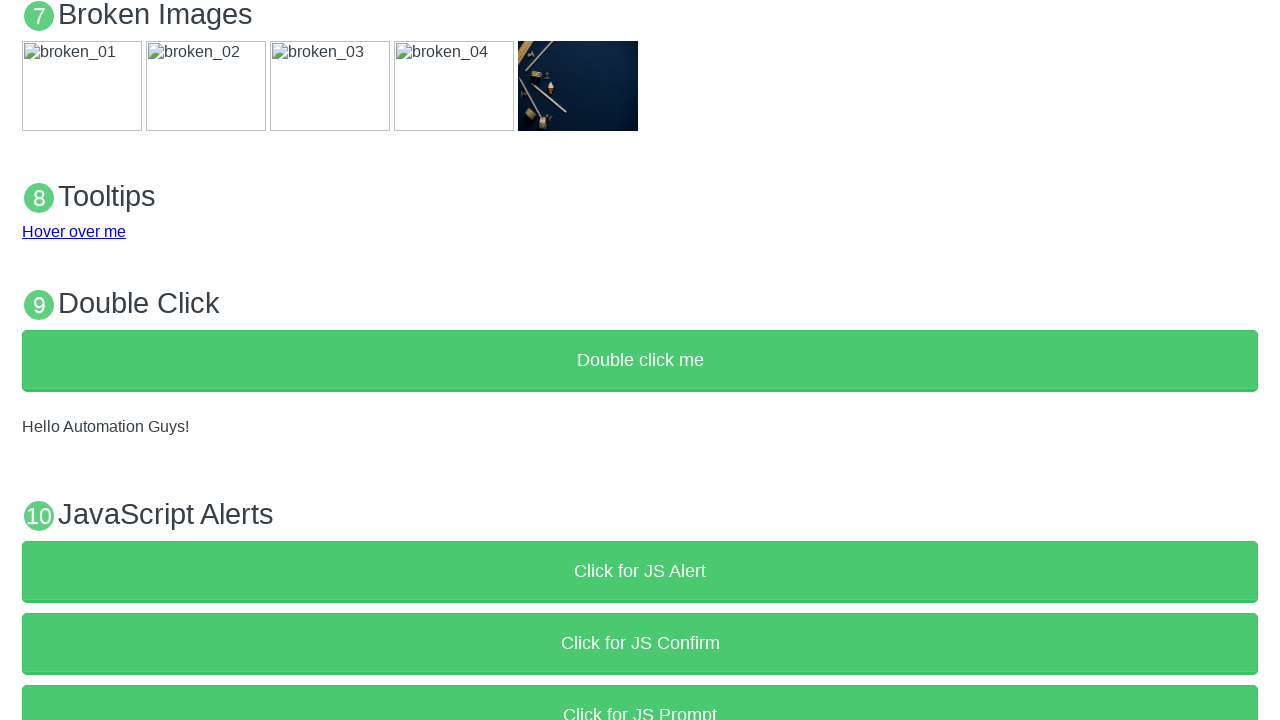

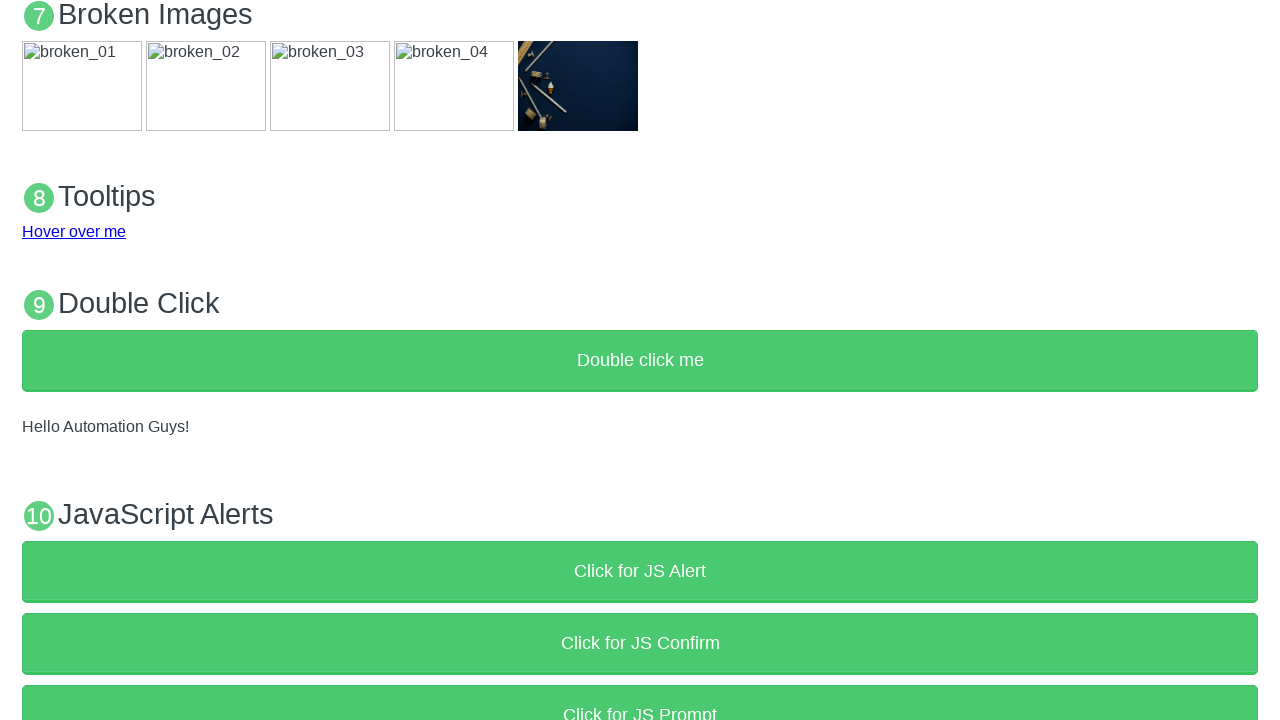